Navigates to W3Schools homepage and highlights two navigation elements (Exercises and Services buttons) using JavaScript executor

Starting URL: https://www.w3schools.com/

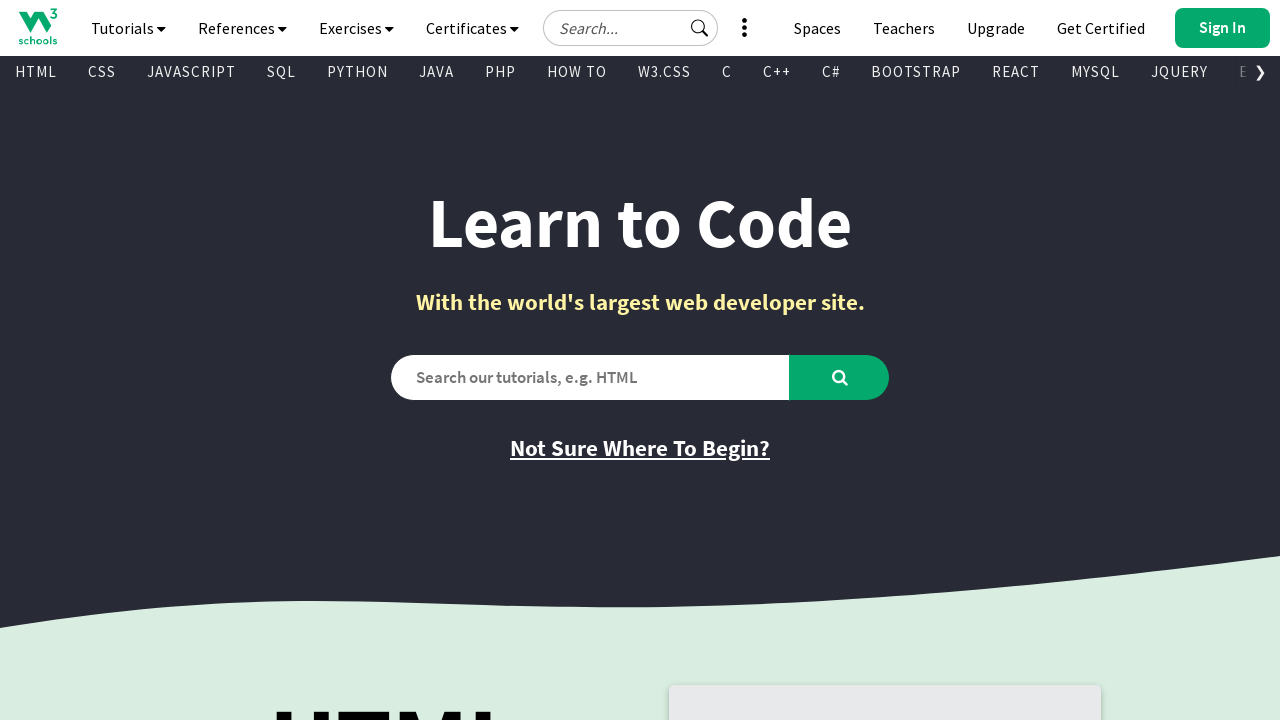

Navigated to W3Schools homepage
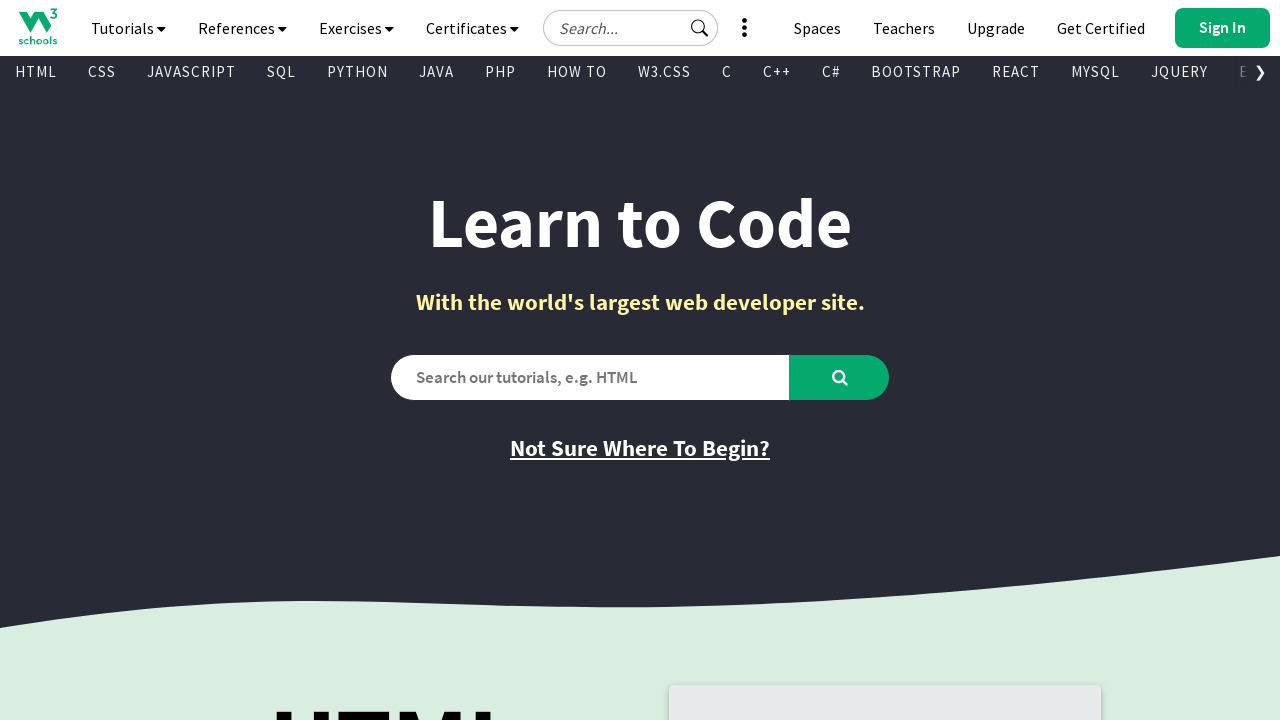

Located Exercises navigation button
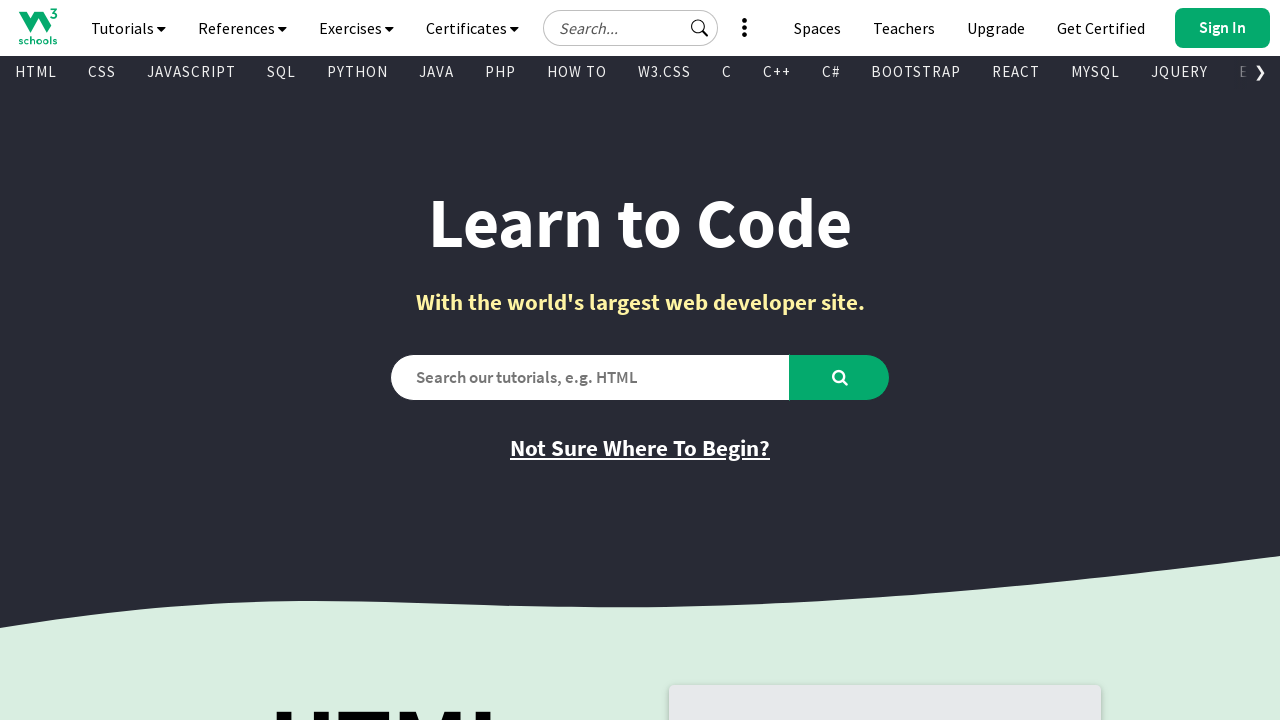

Highlighted Exercises button with yellow background and red border
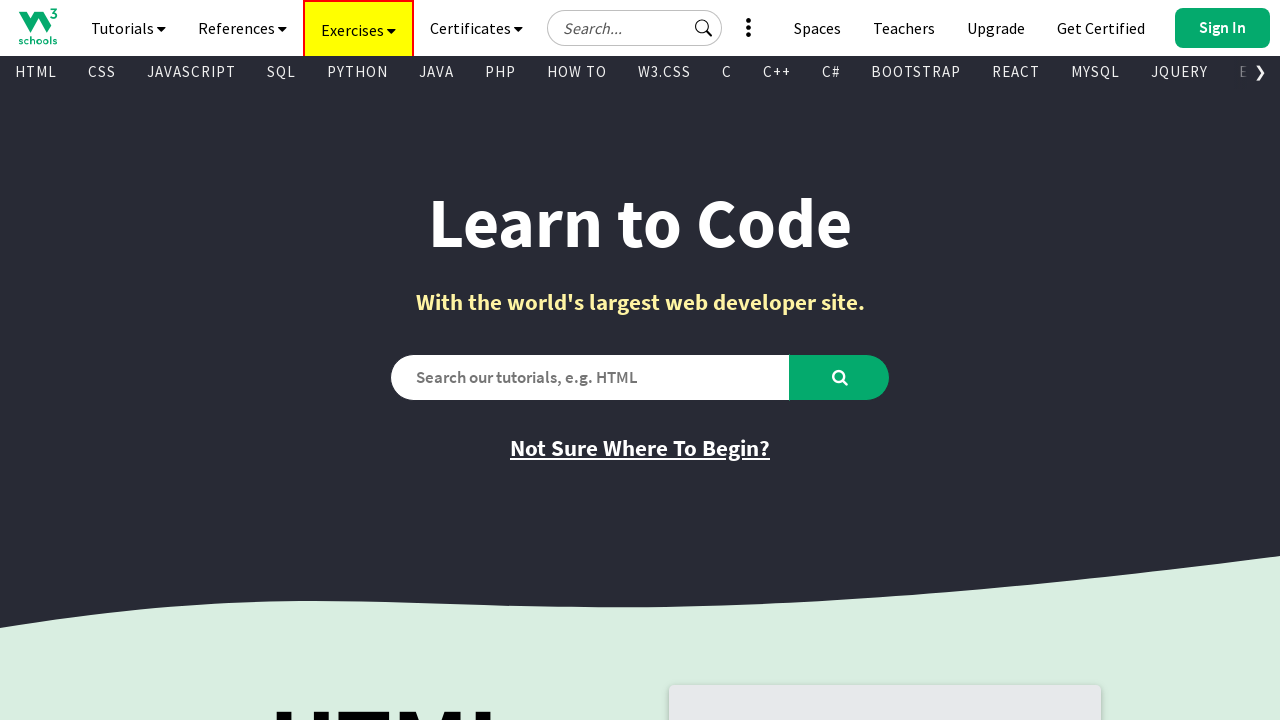

Waited 3 seconds to display the highlight effect
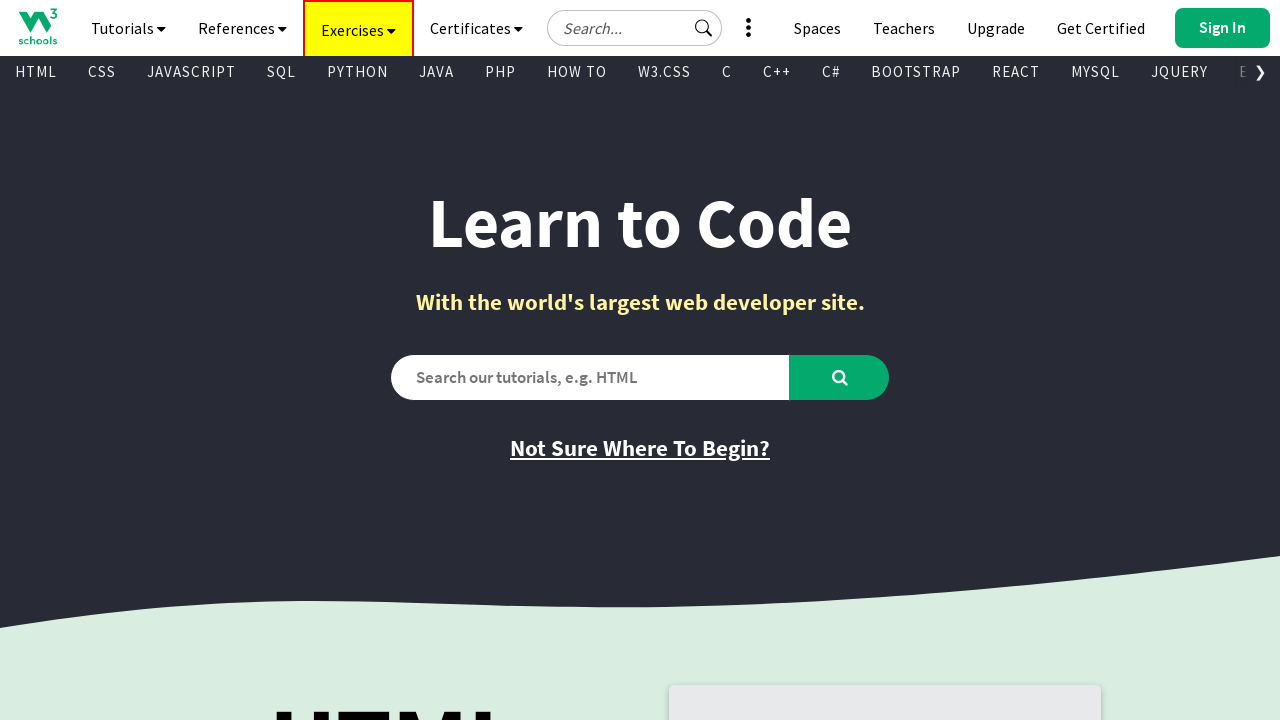

Located Services navigation button
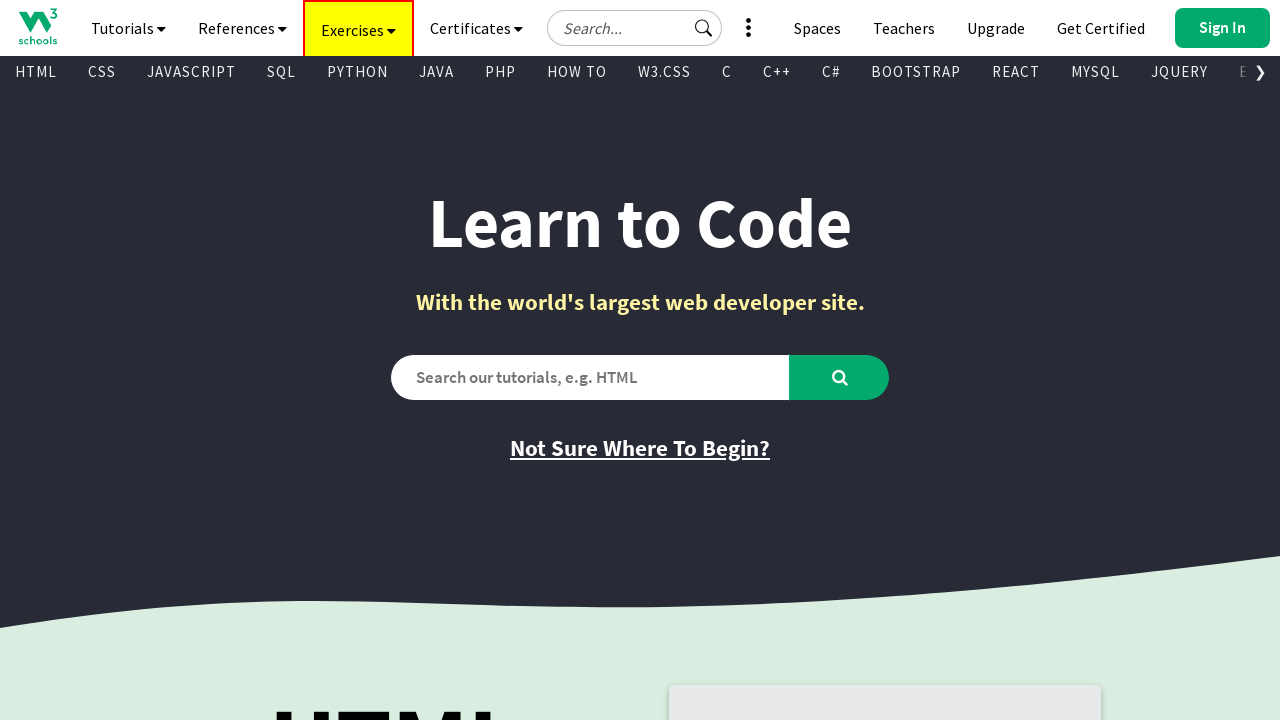

Highlighted Services button with yellow background and red border
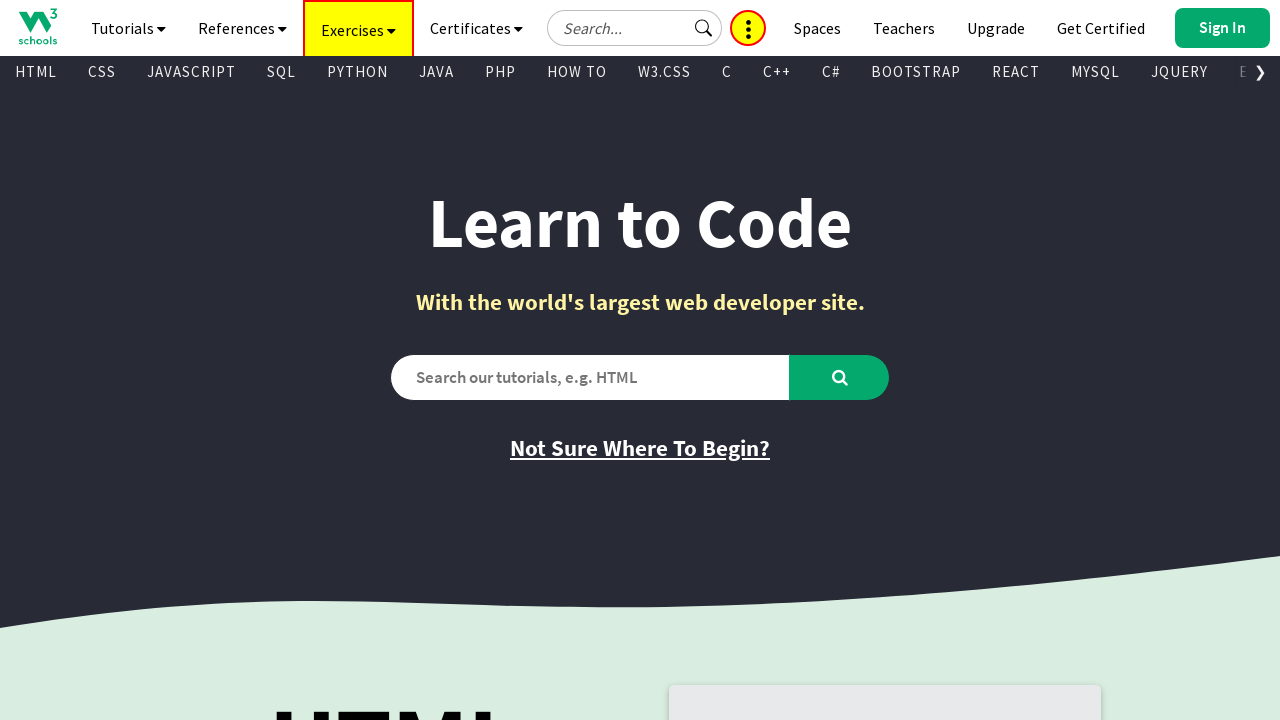

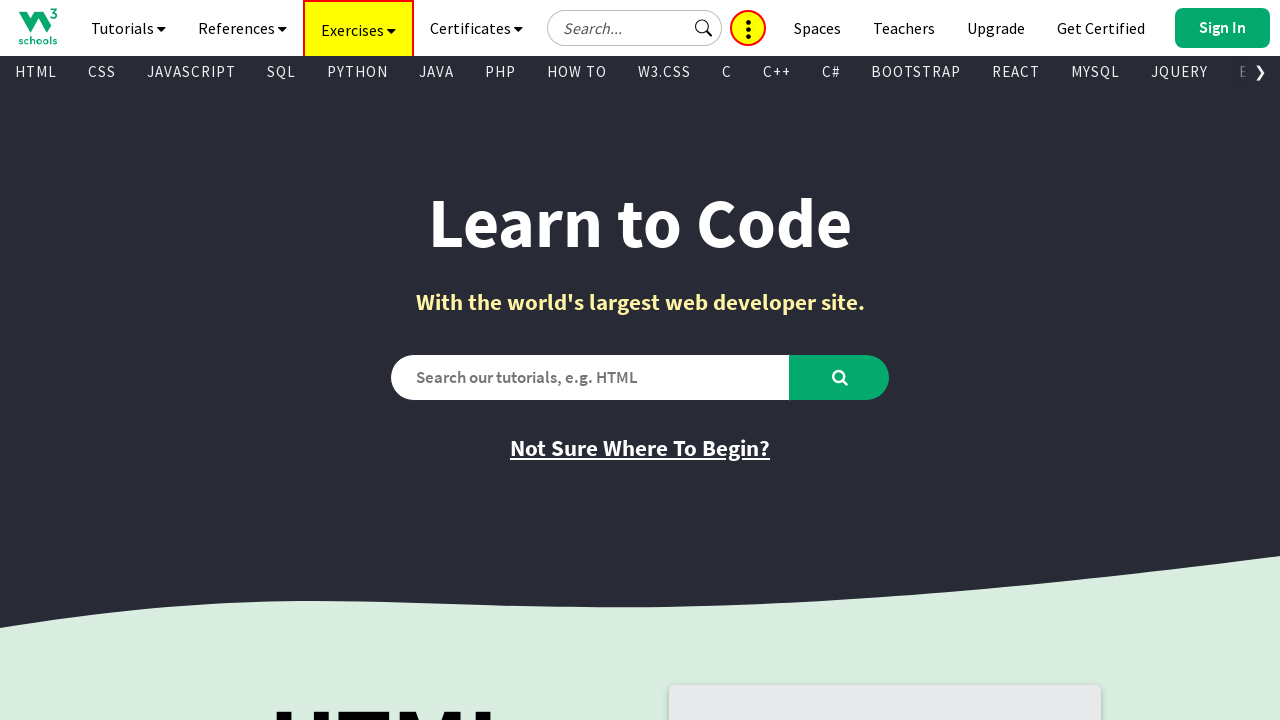